Tests that clicking the Due column header sorts the table in ascending order by verifying the due values are in sorted order

Starting URL: http://the-internet.herokuapp.com/tables

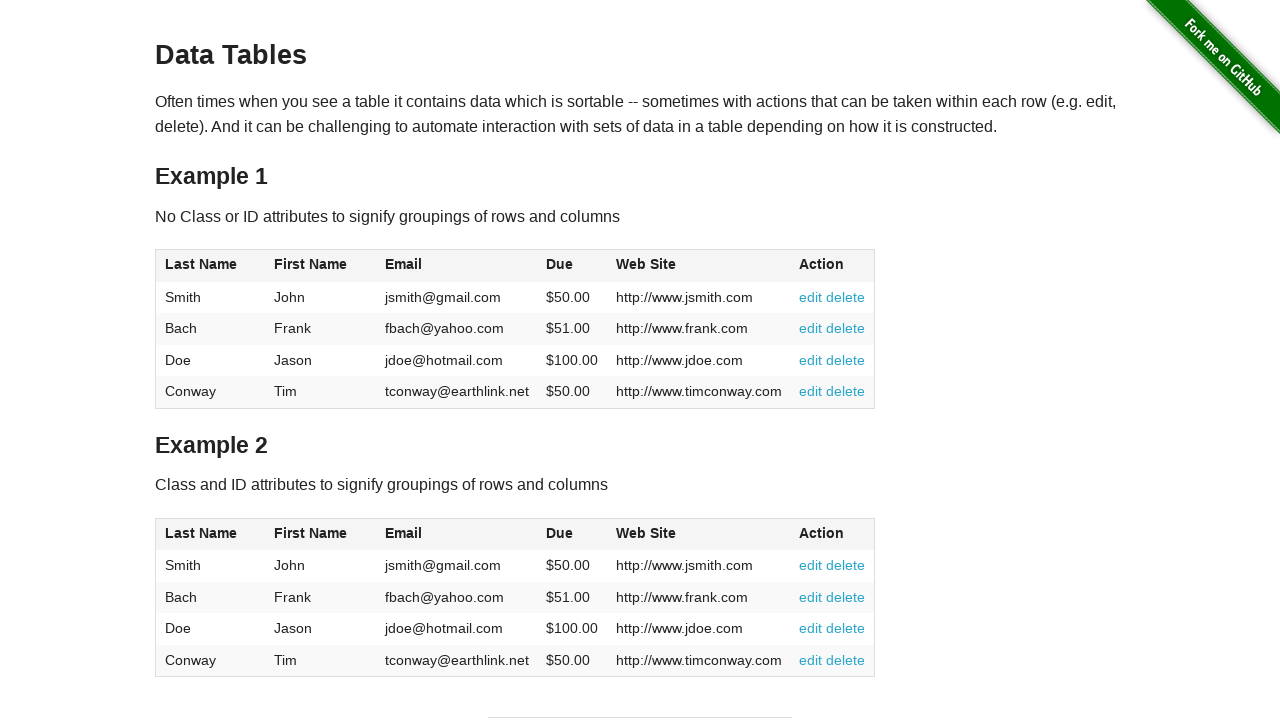

Clicked Due column header to sort ascending at (572, 266) on #table1 thead tr th:nth-of-type(4)
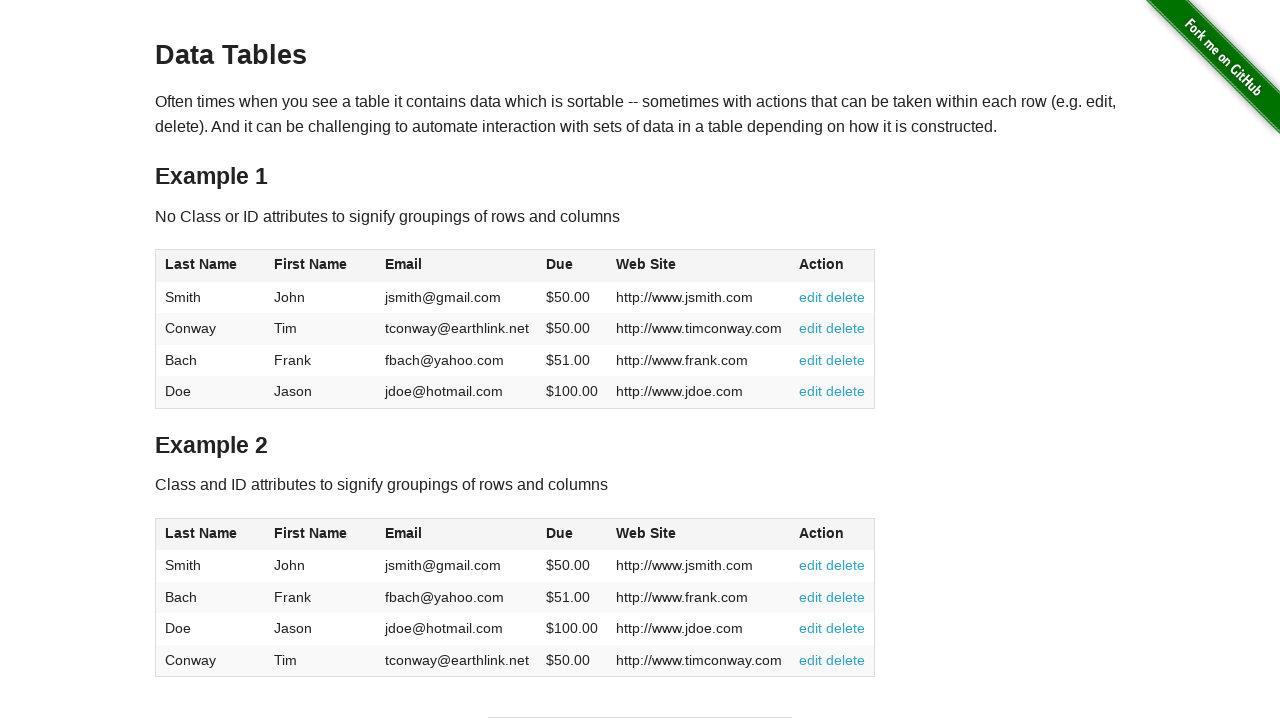

Due column values loaded in table
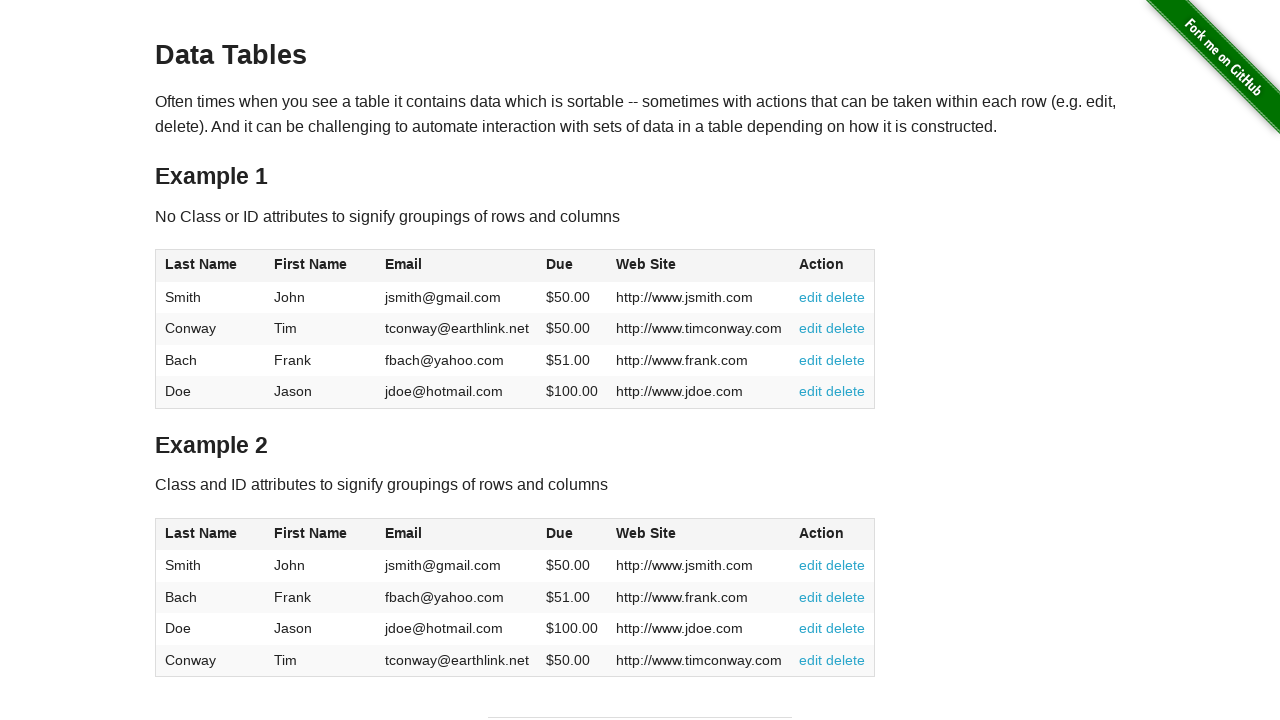

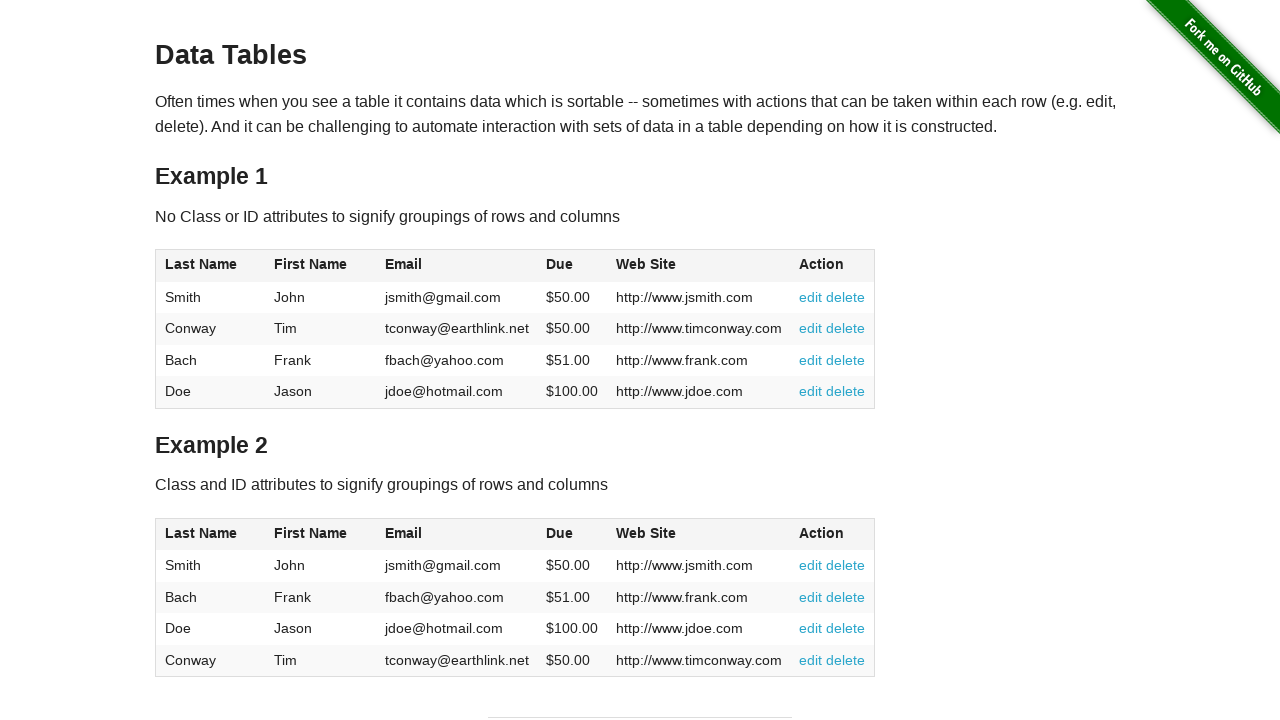